Basic browser automation test that navigates to the actiTime demo page and verifies page properties (title, URL, page source) are accessible.

Starting URL: https://demo.actitime.com/

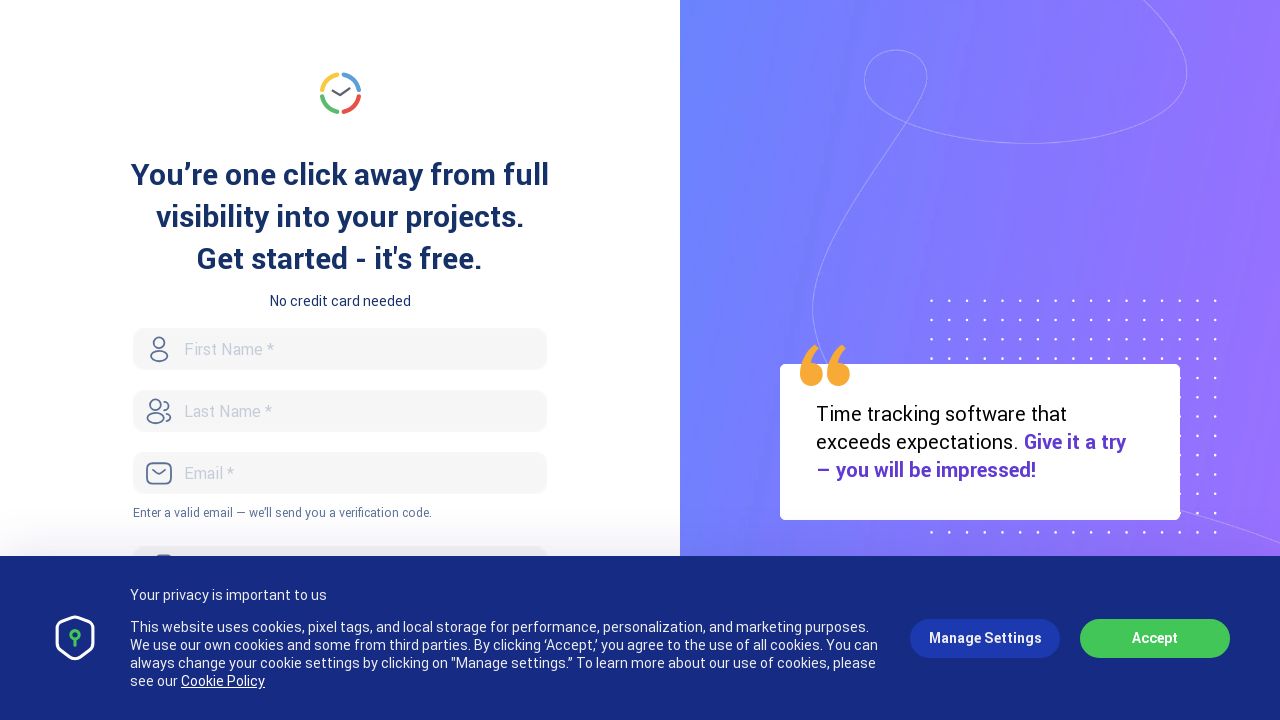

Set viewport size to 1920x1080
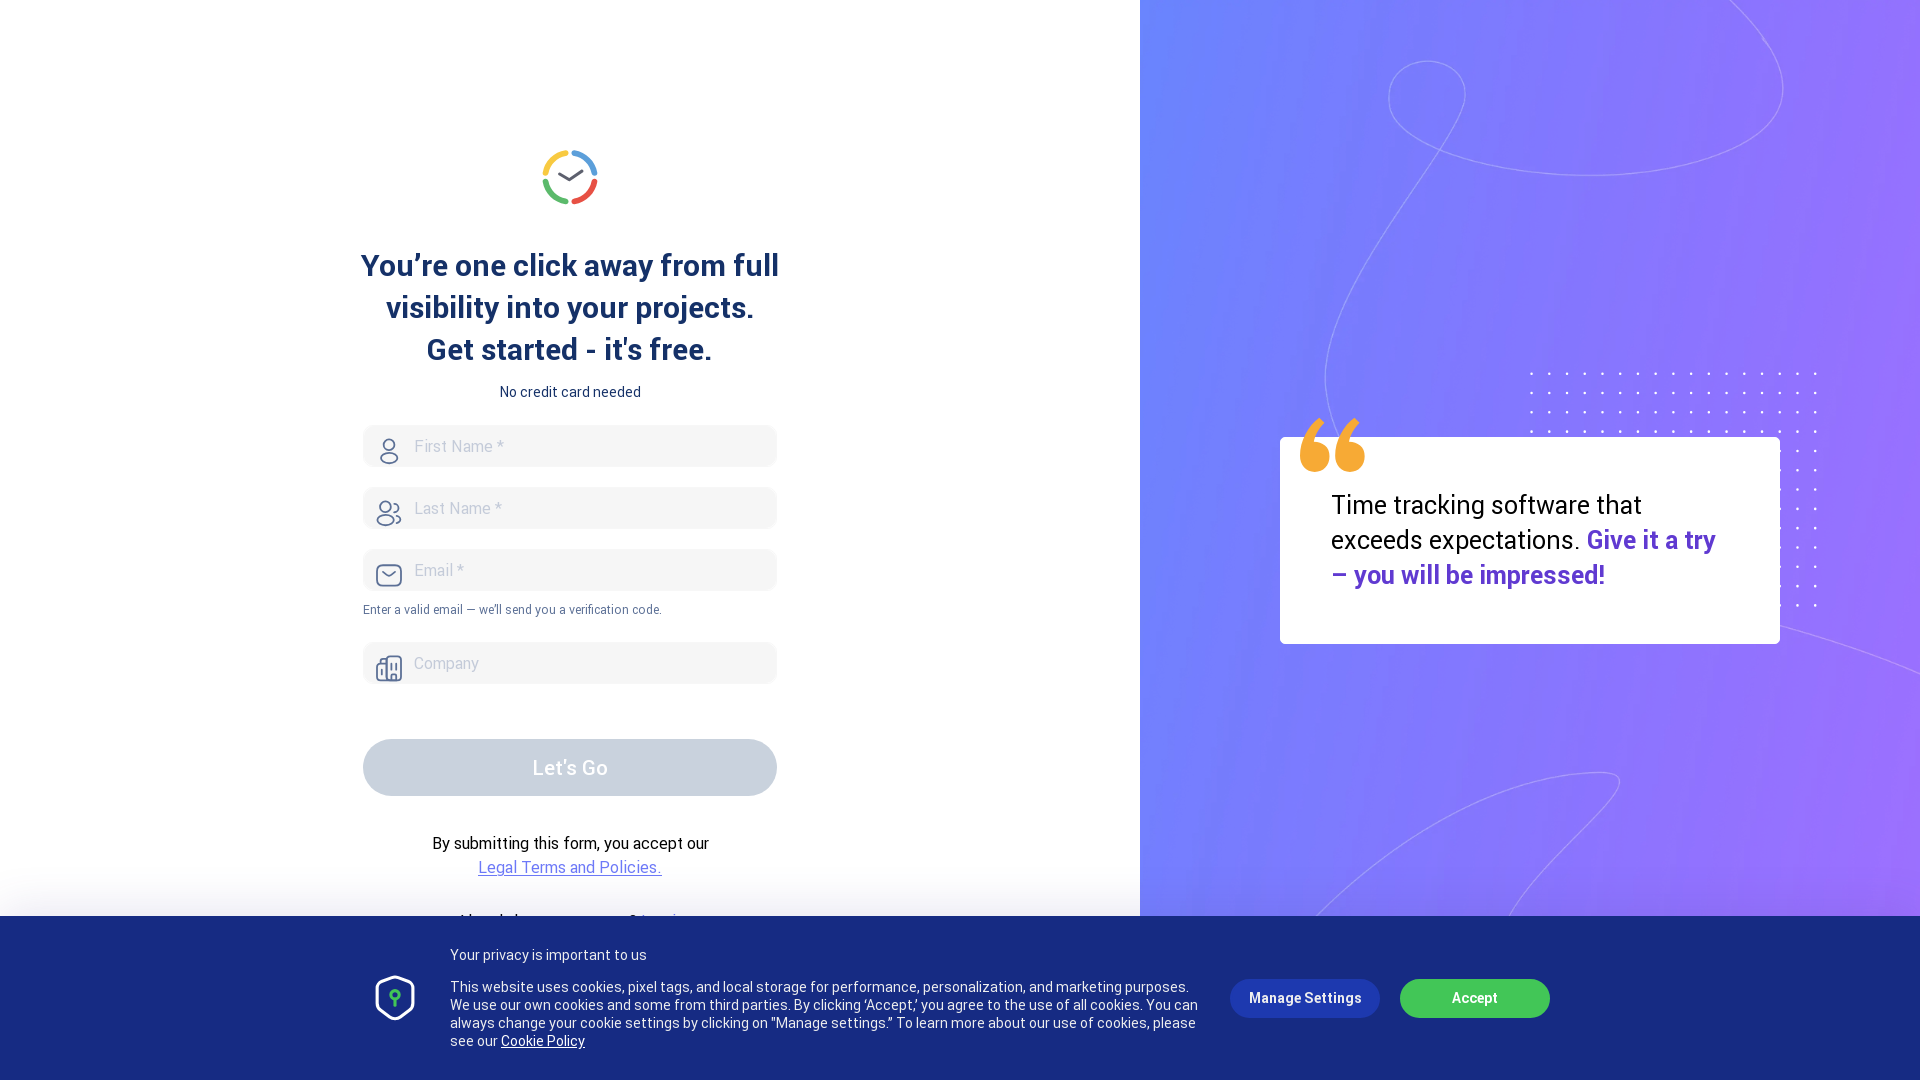

Waited for page to reach domcontentloaded state
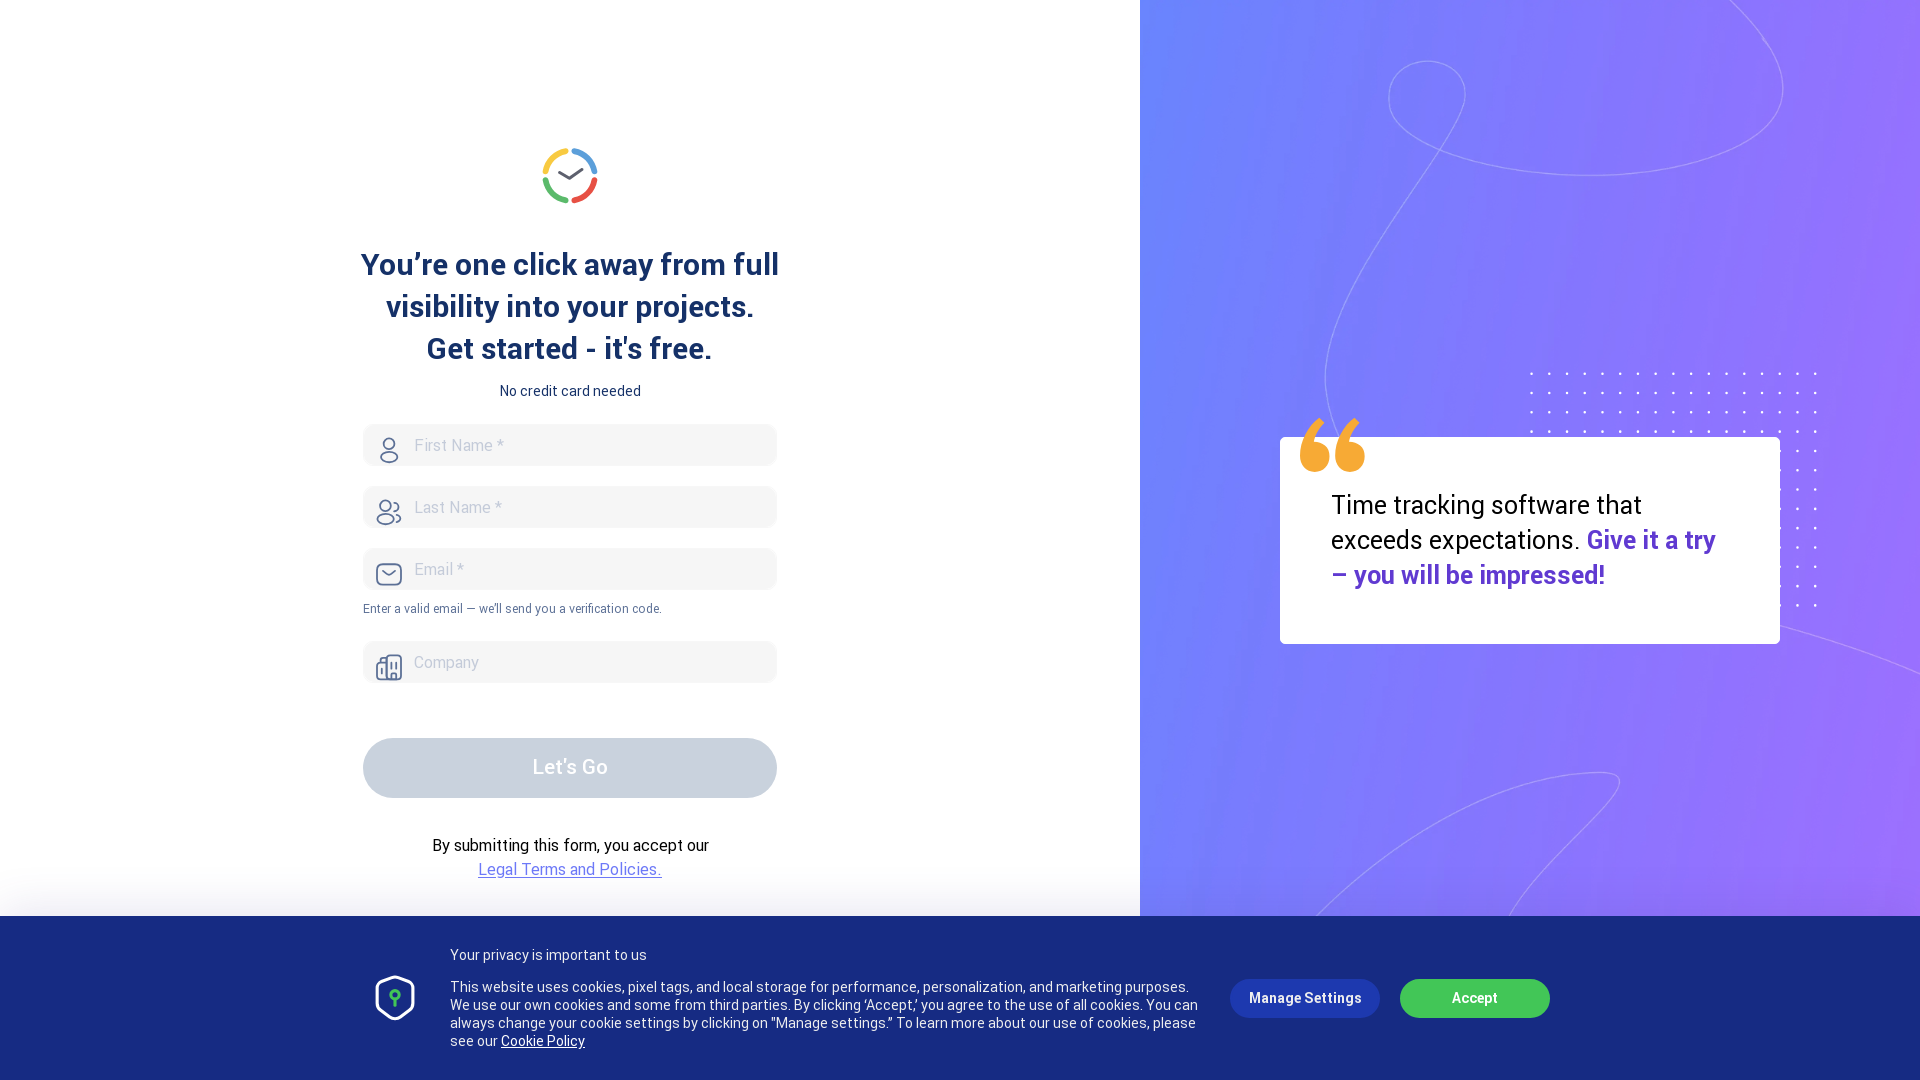

Retrieved page title: 'Free Timesheet Online Trial'
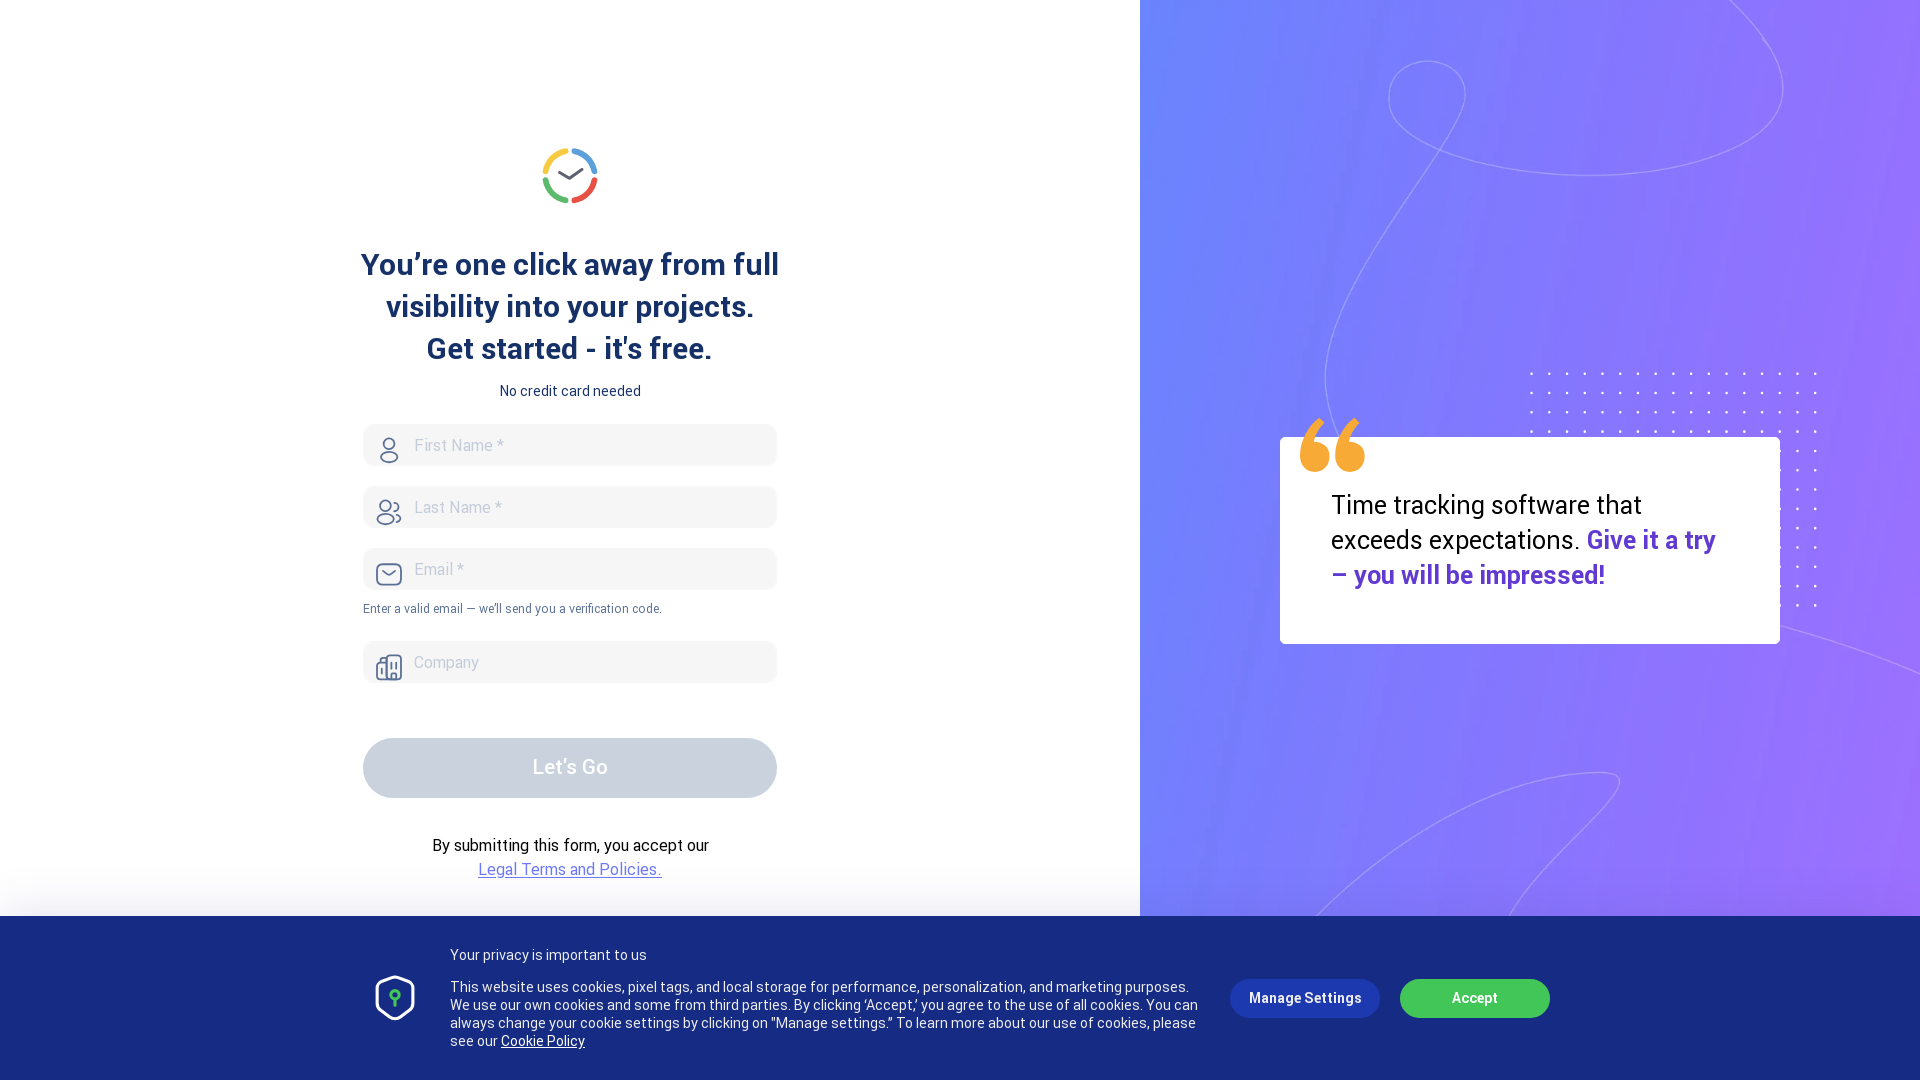

Retrieved current URL: 'https://www.actitime.com/free-online-trial'
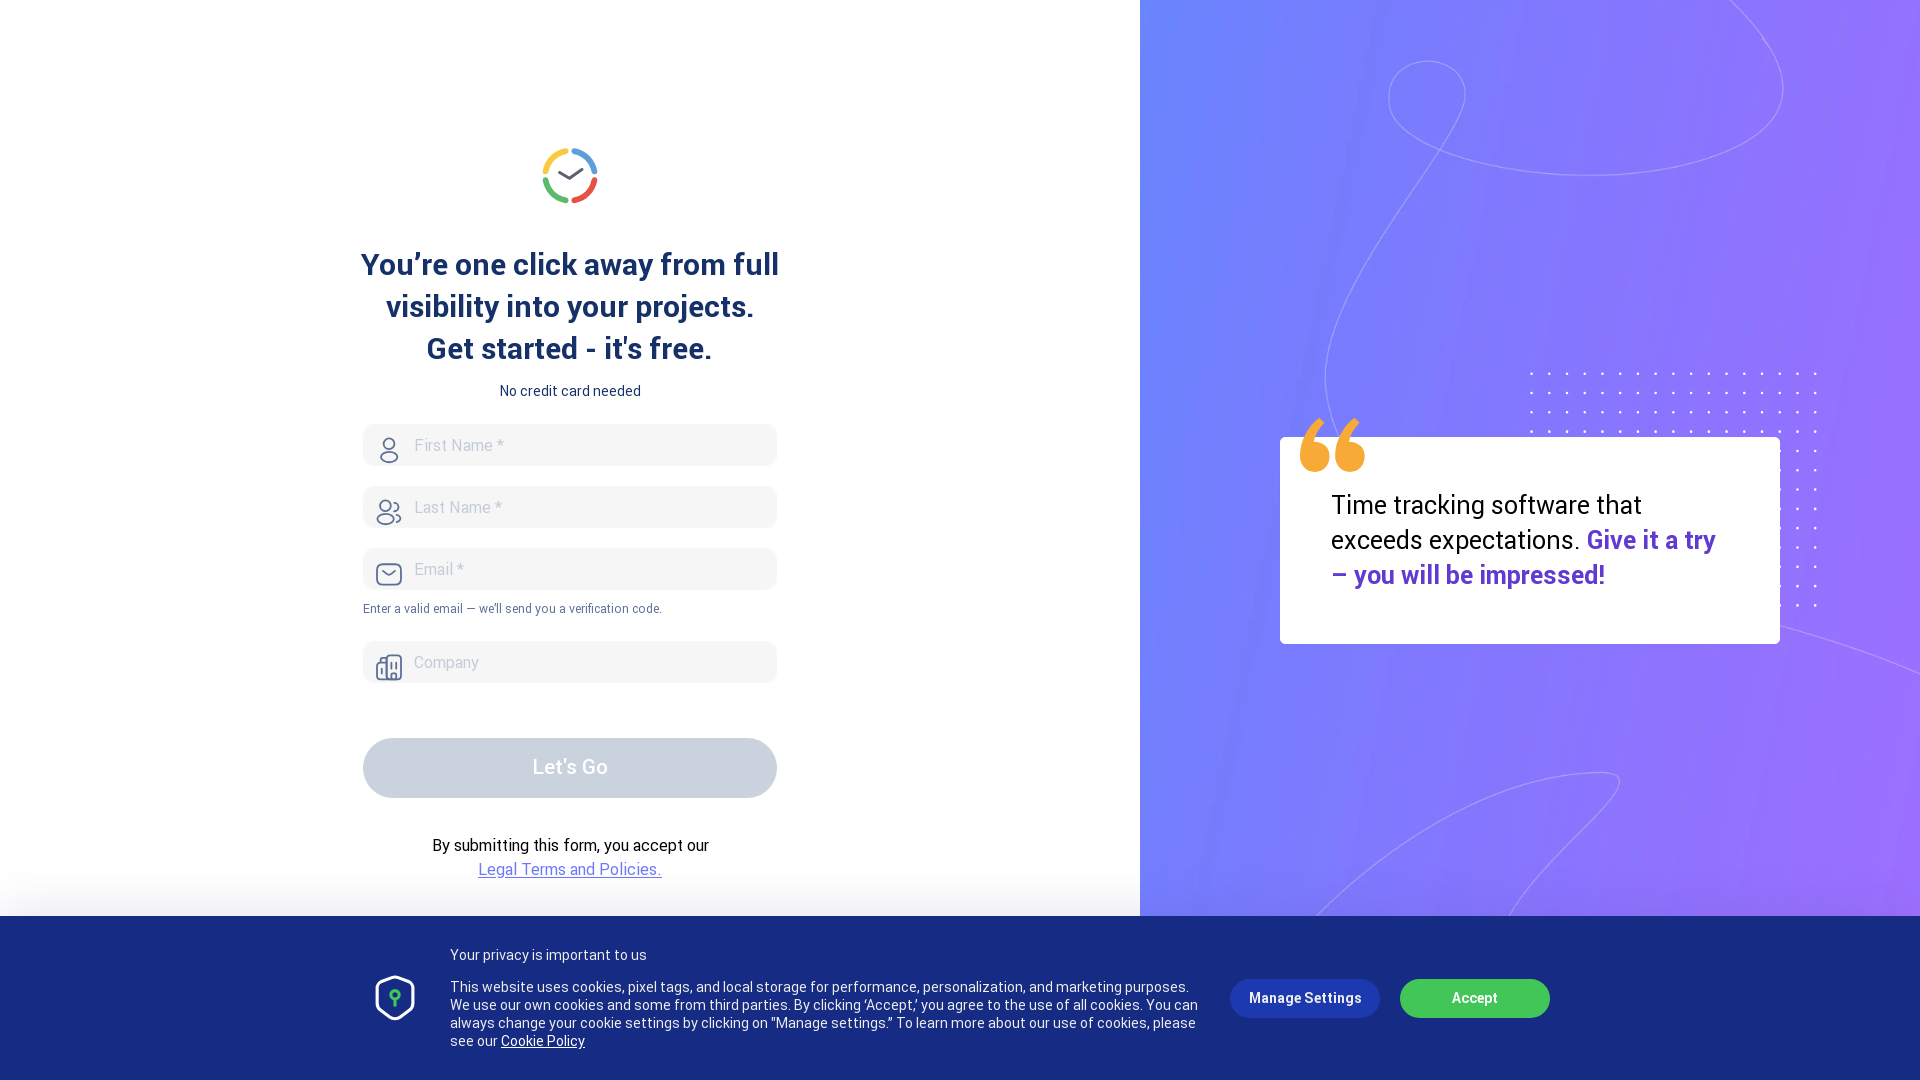

Retrieved page source content
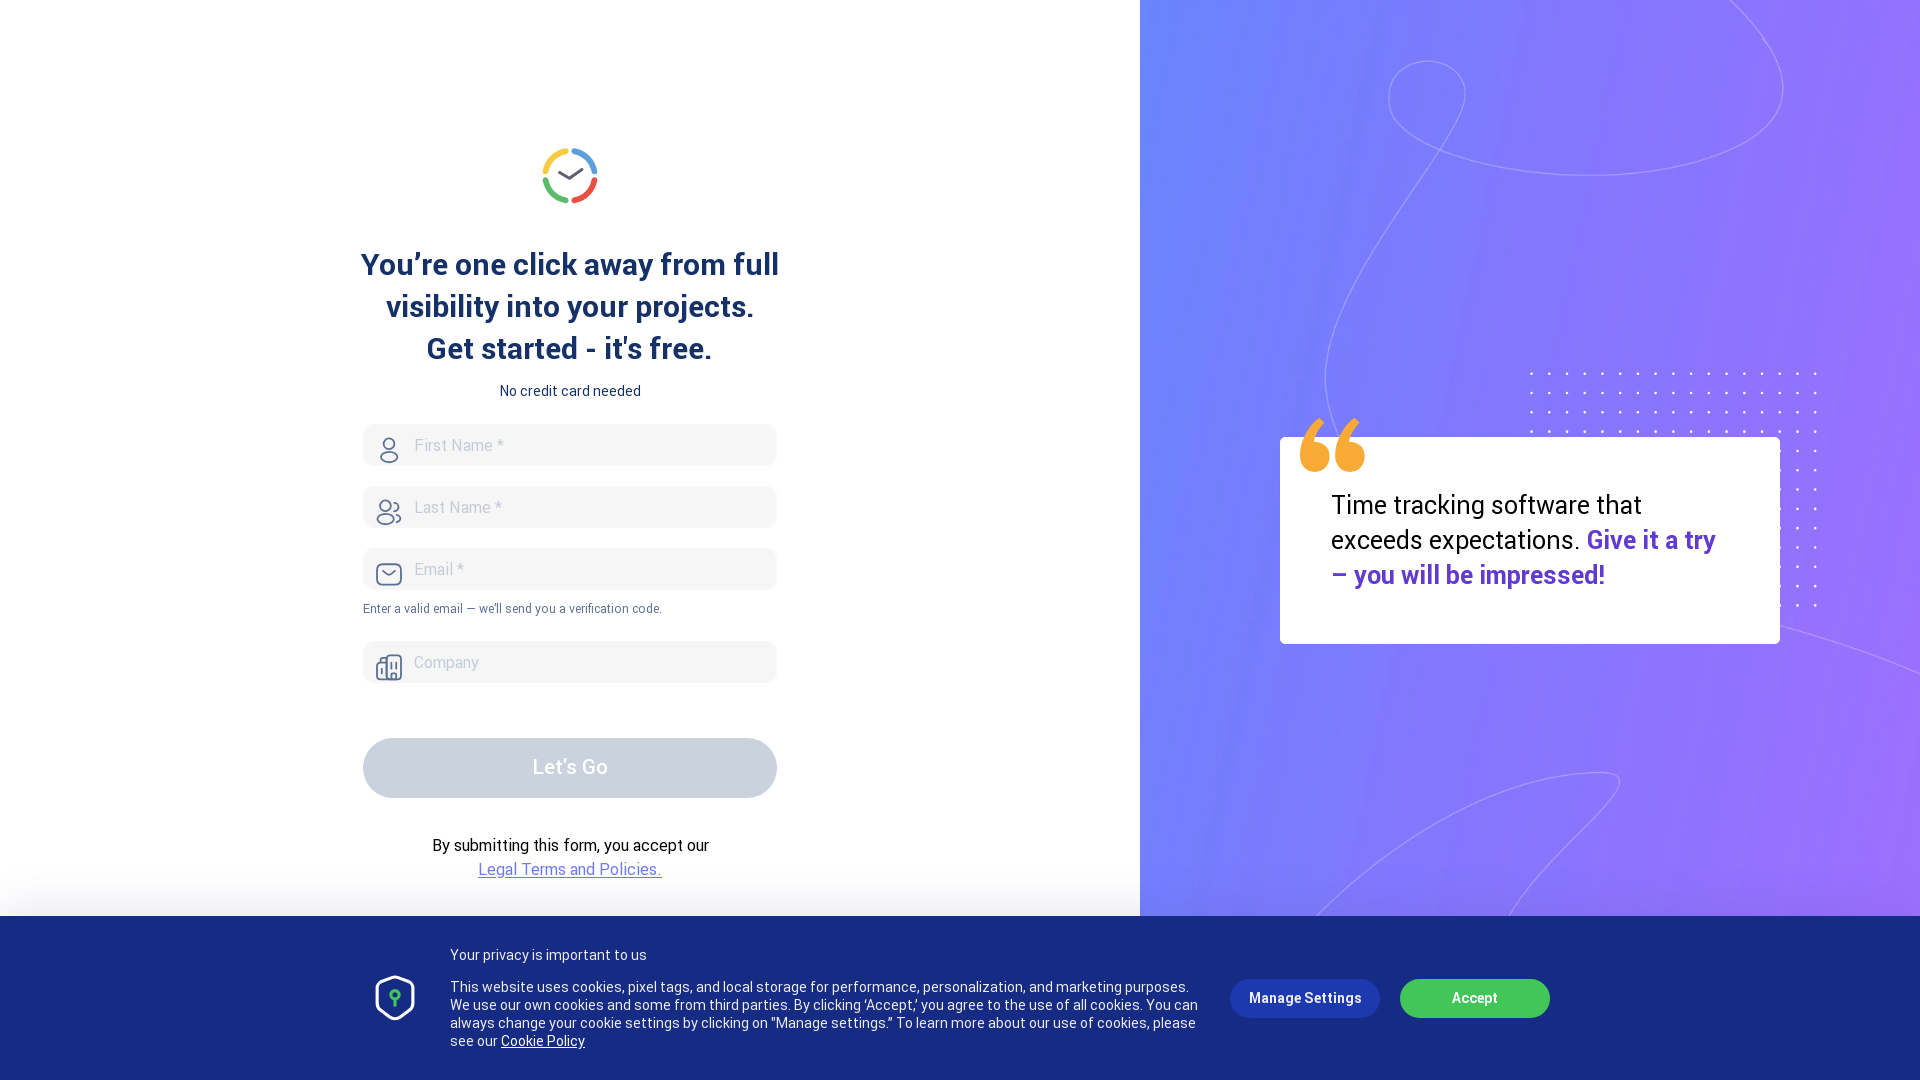

Verified page title is not empty - assertion passed
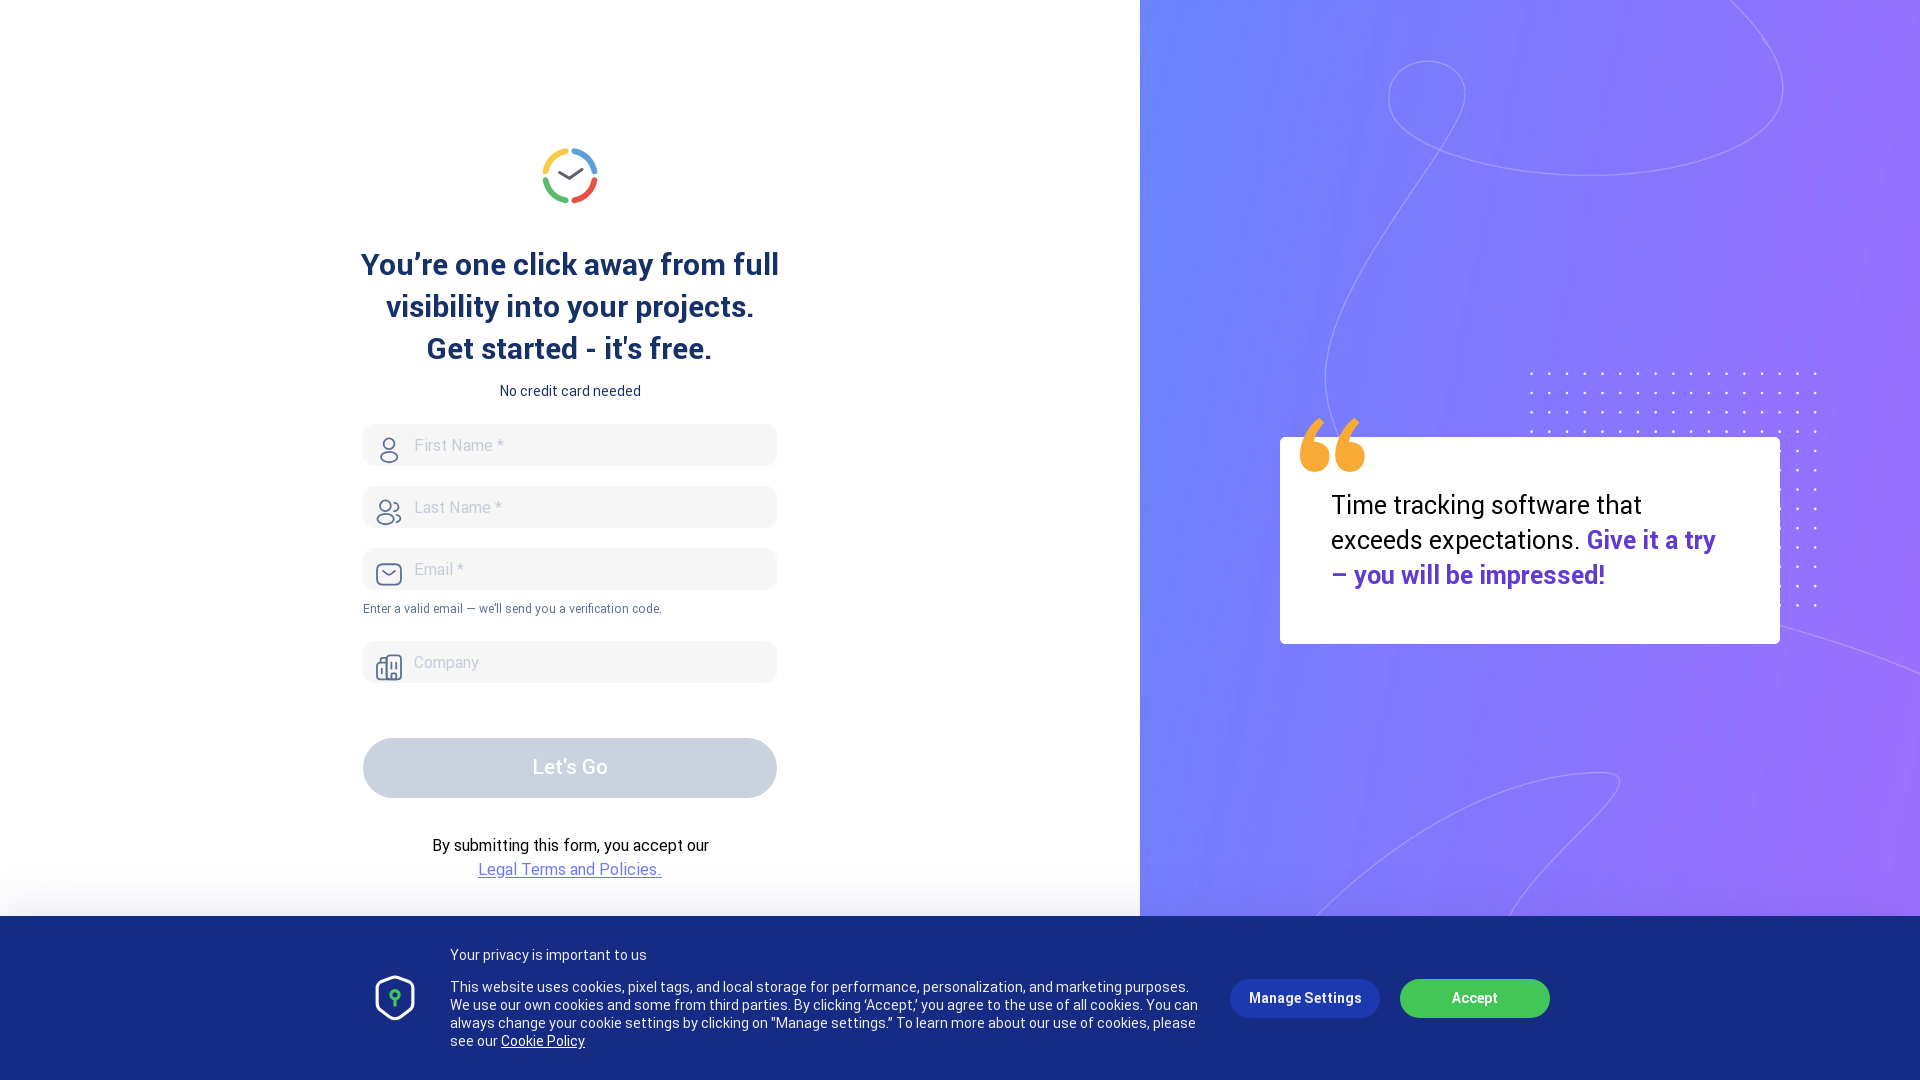

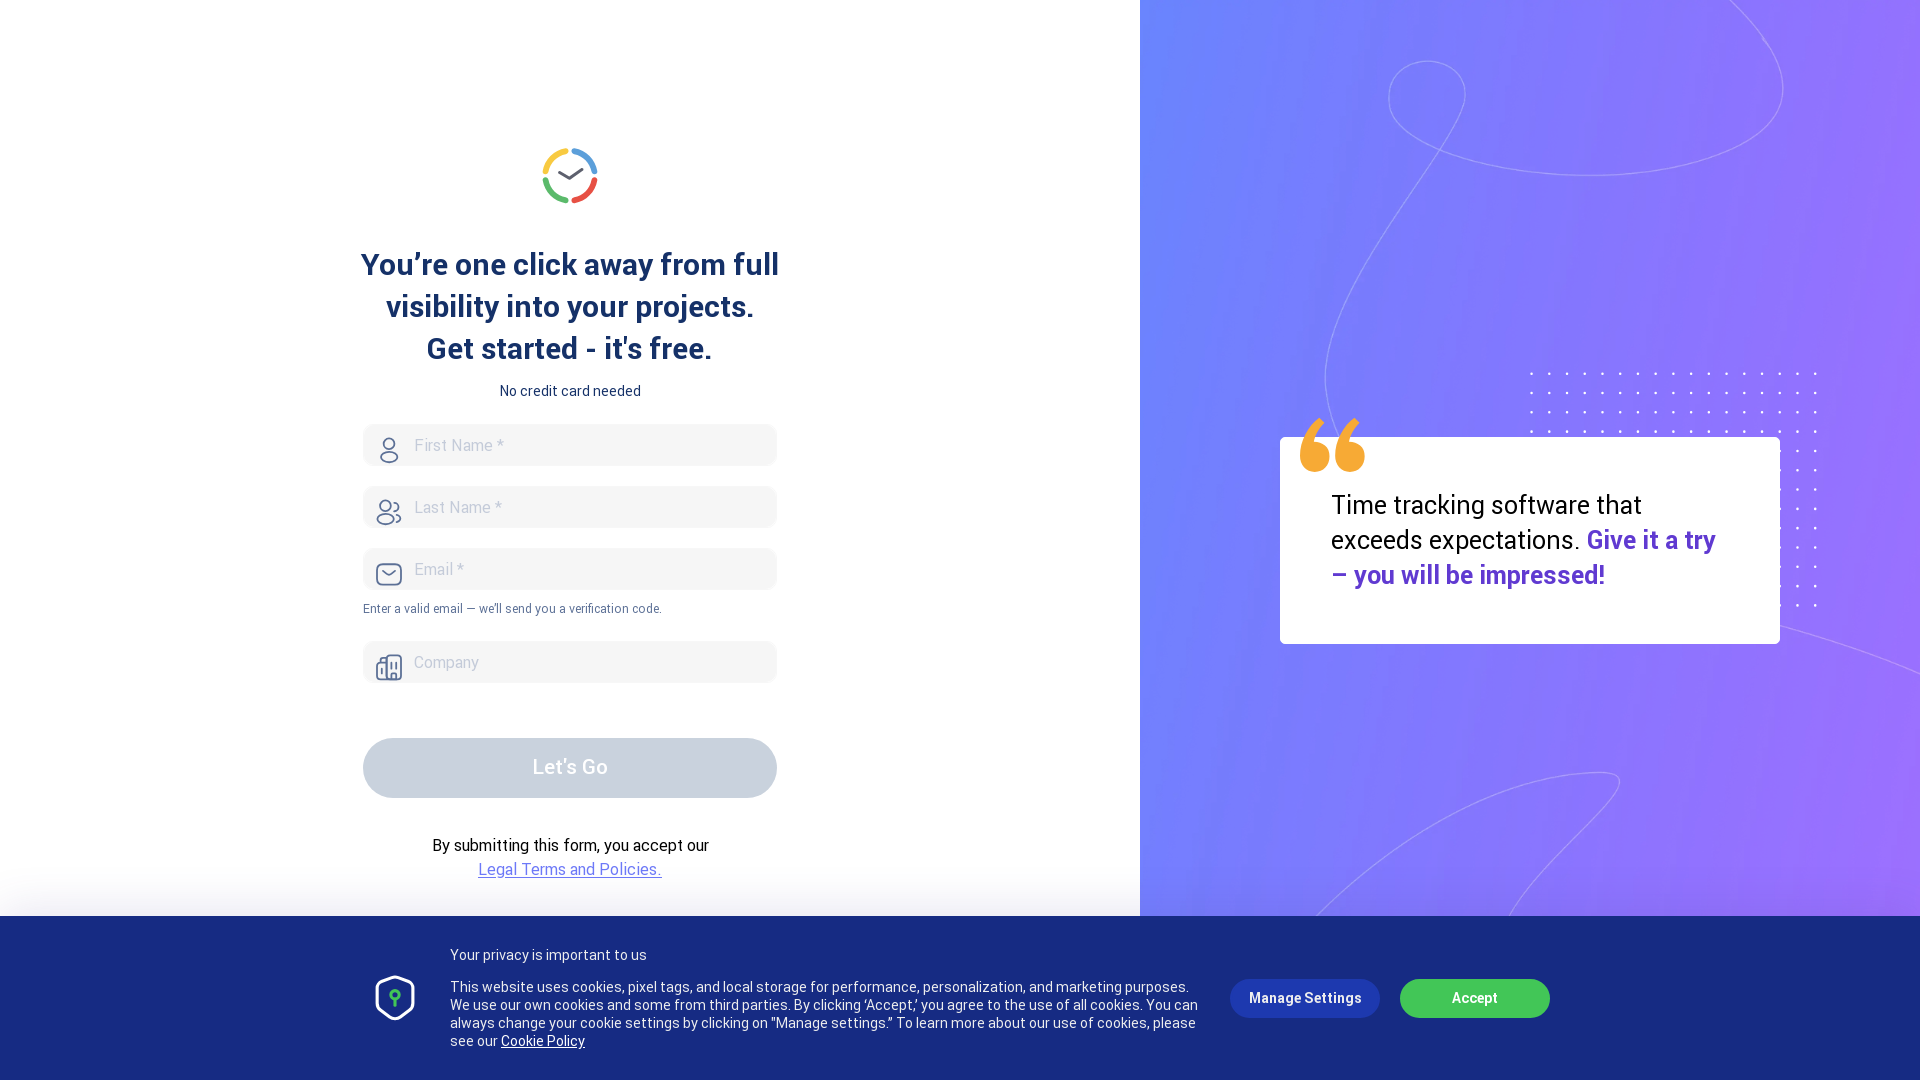